Navigates to a website and scrolls to the bottom of the page using keyboard shortcut

Starting URL: https://hishcodes.com

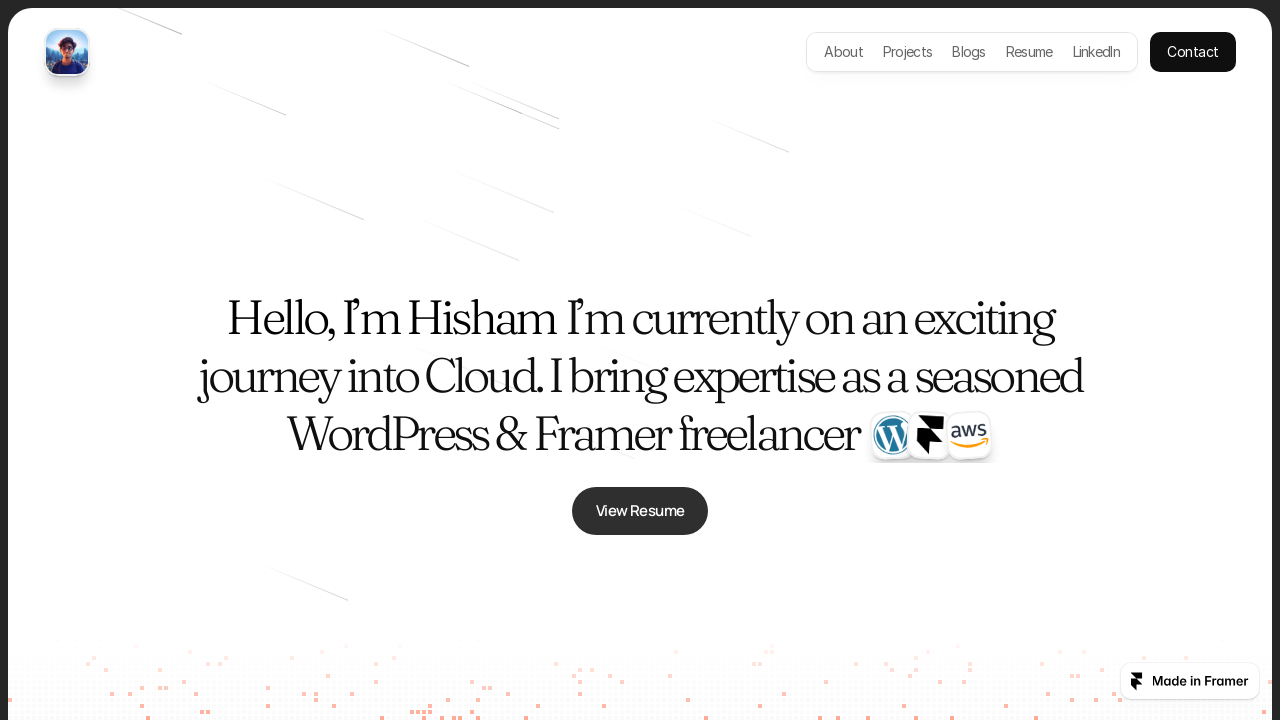

Navigated to https://hishcodes.com
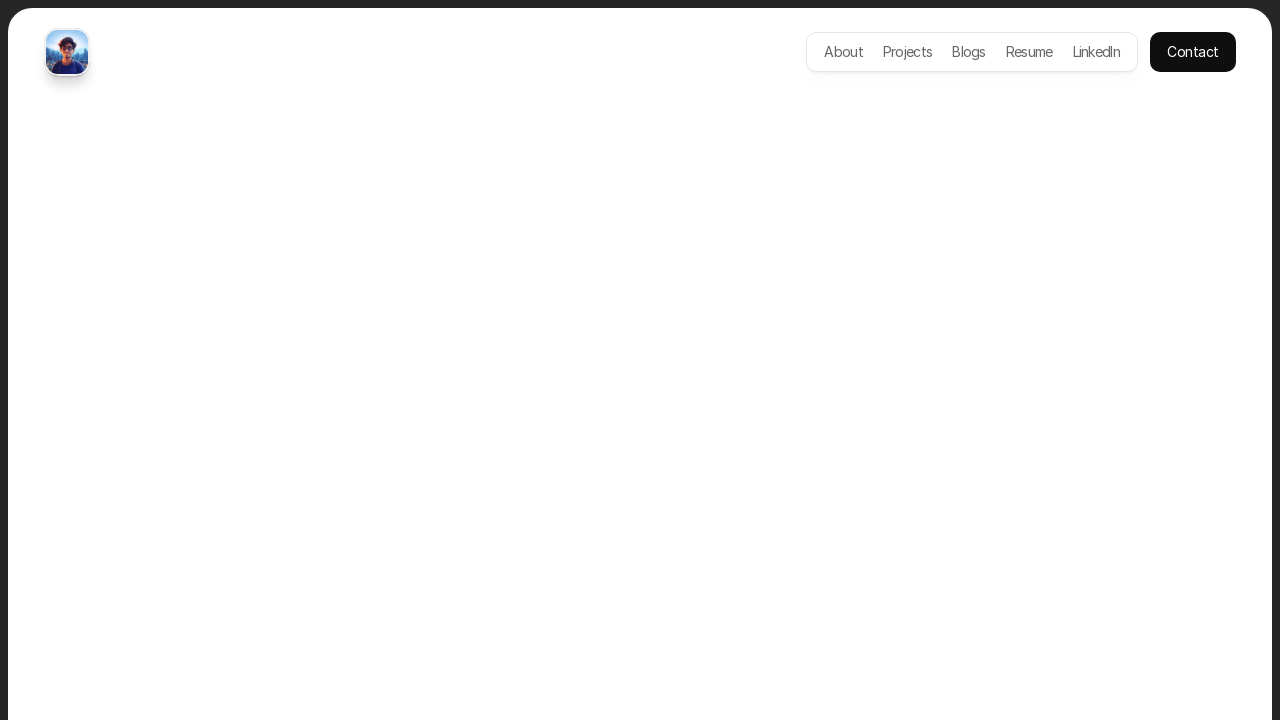

Scrolled to the bottom of the page using End key
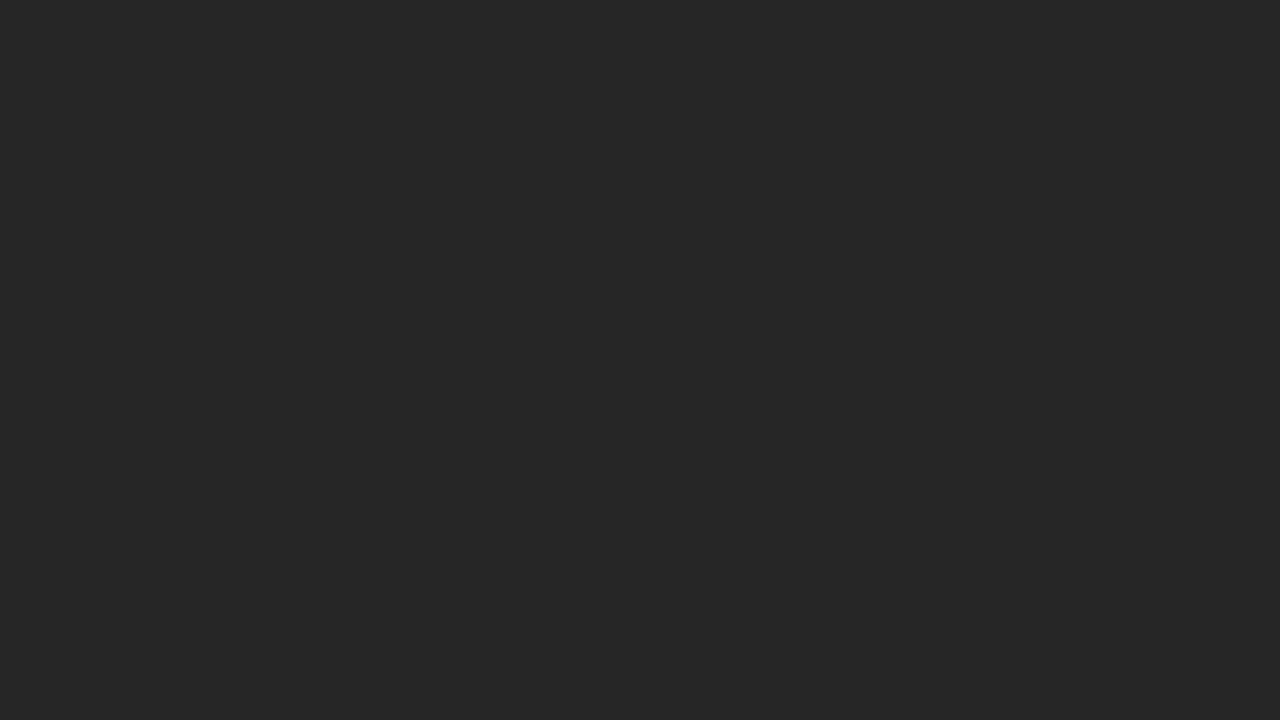

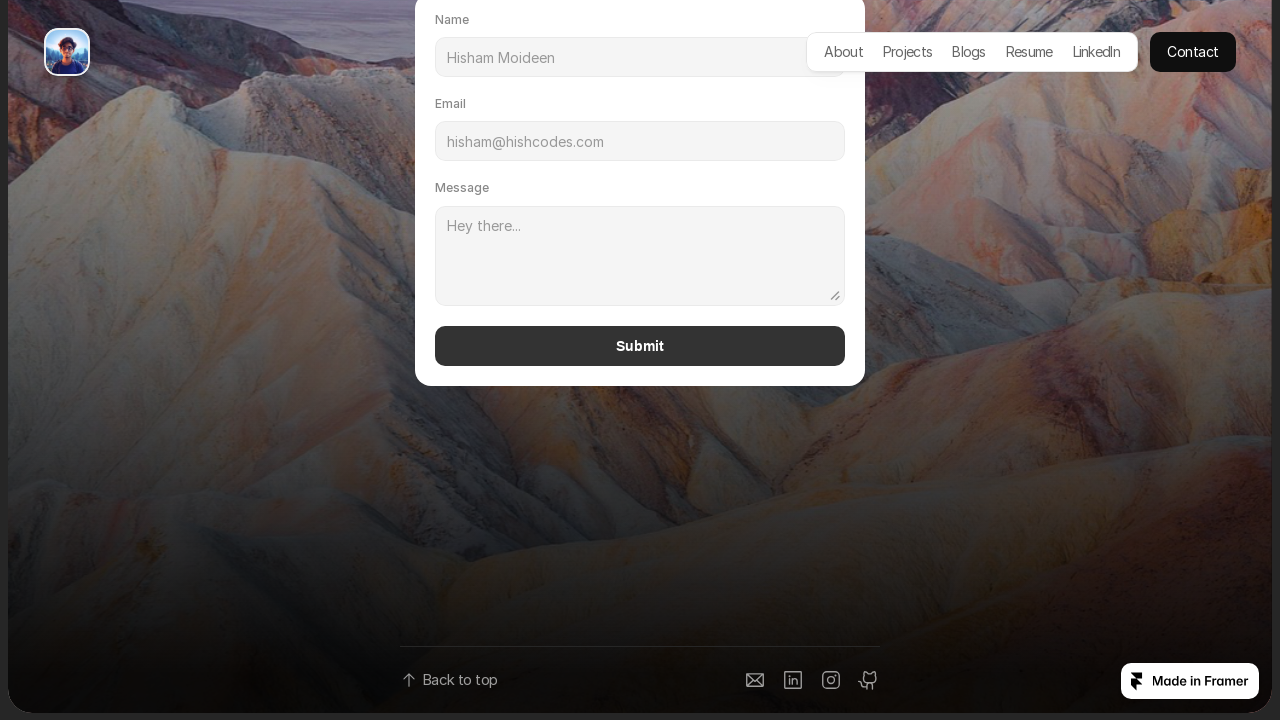